Navigates to Mount Sinai website and locates the "Our Locations" navigation element to demonstrate getAttribute method usage

Starting URL: https://www.mountsinai.org/

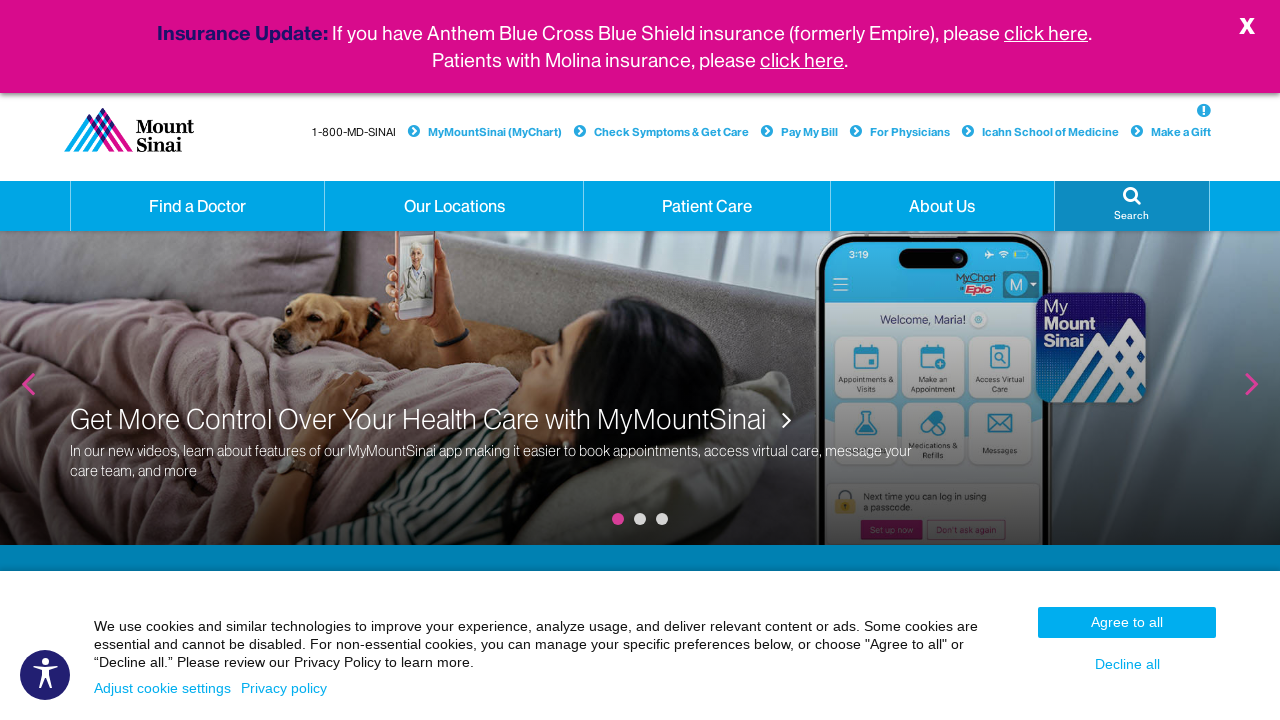

Waited for 'Our Locations' navigation link to be present in DOM
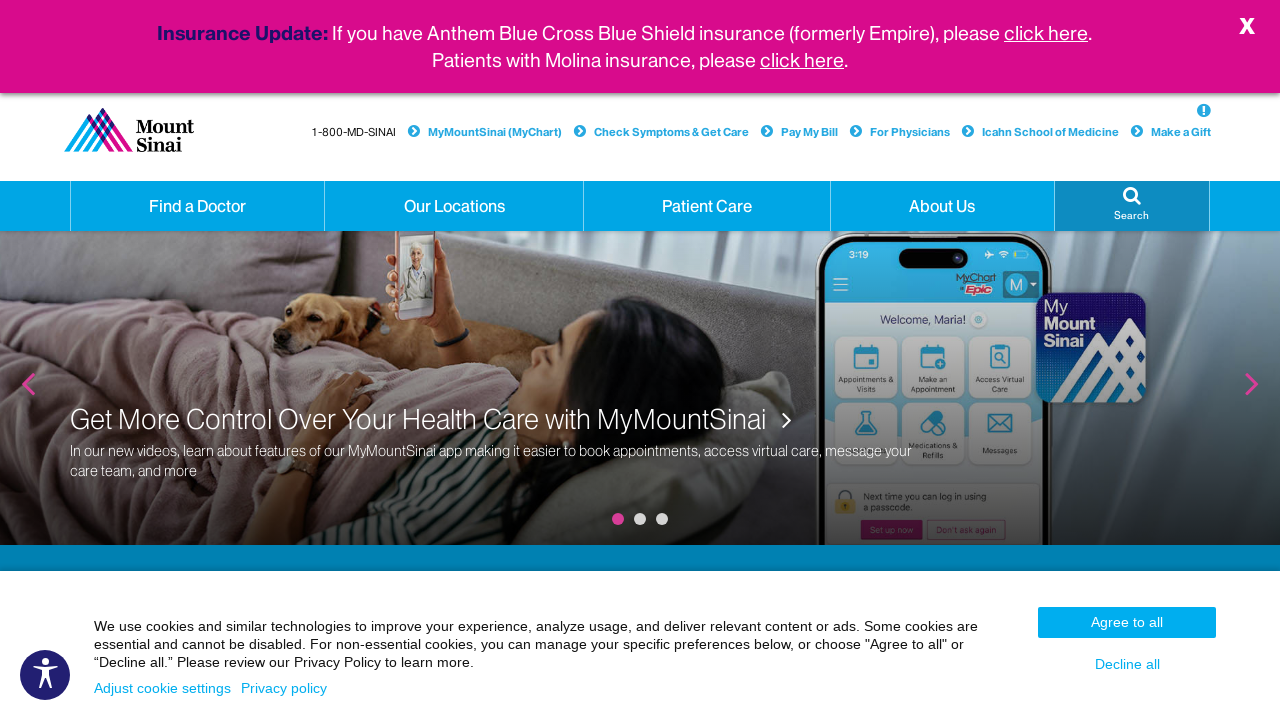

Located 'Our Locations' navigation element using locator
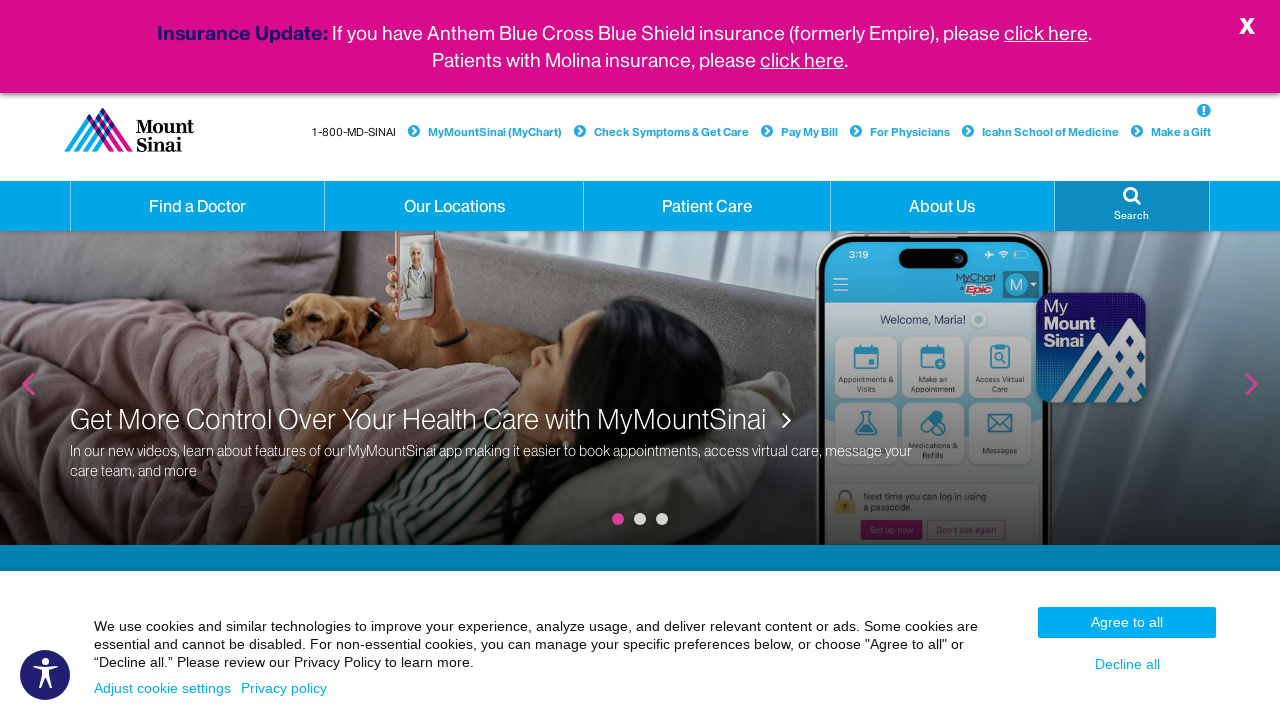

'Our Locations' navigation link is now visible on the page
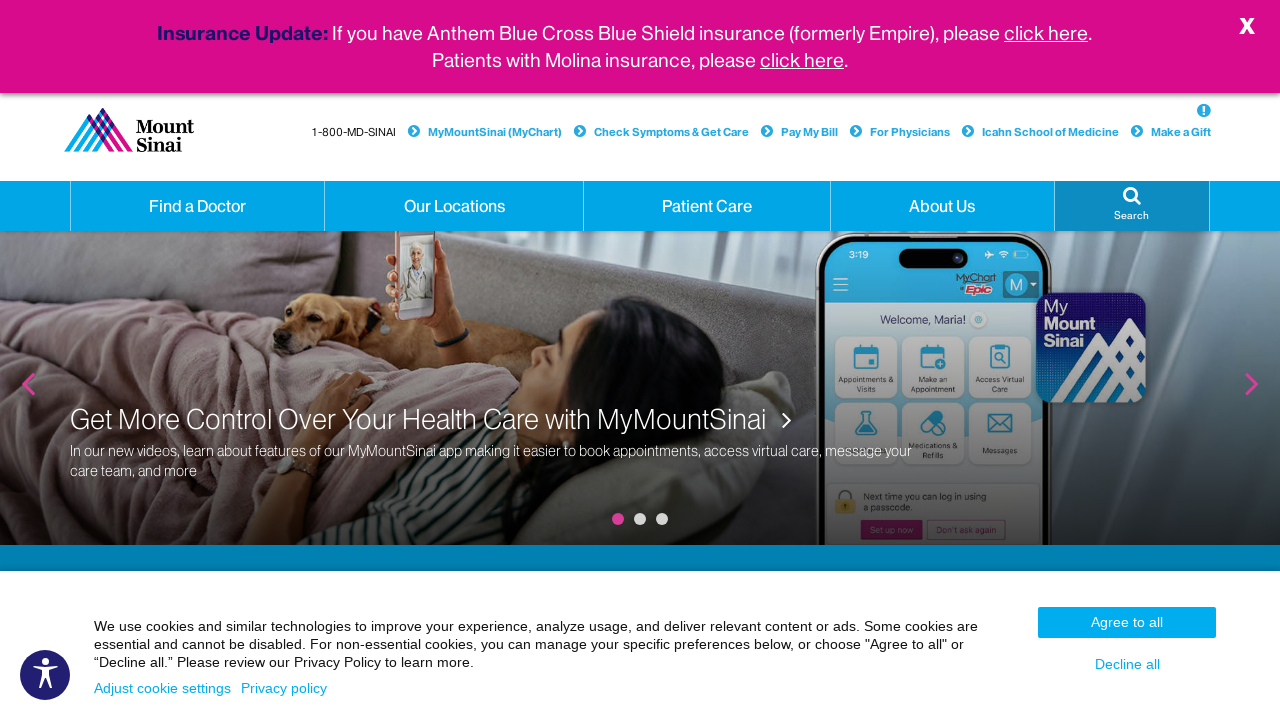

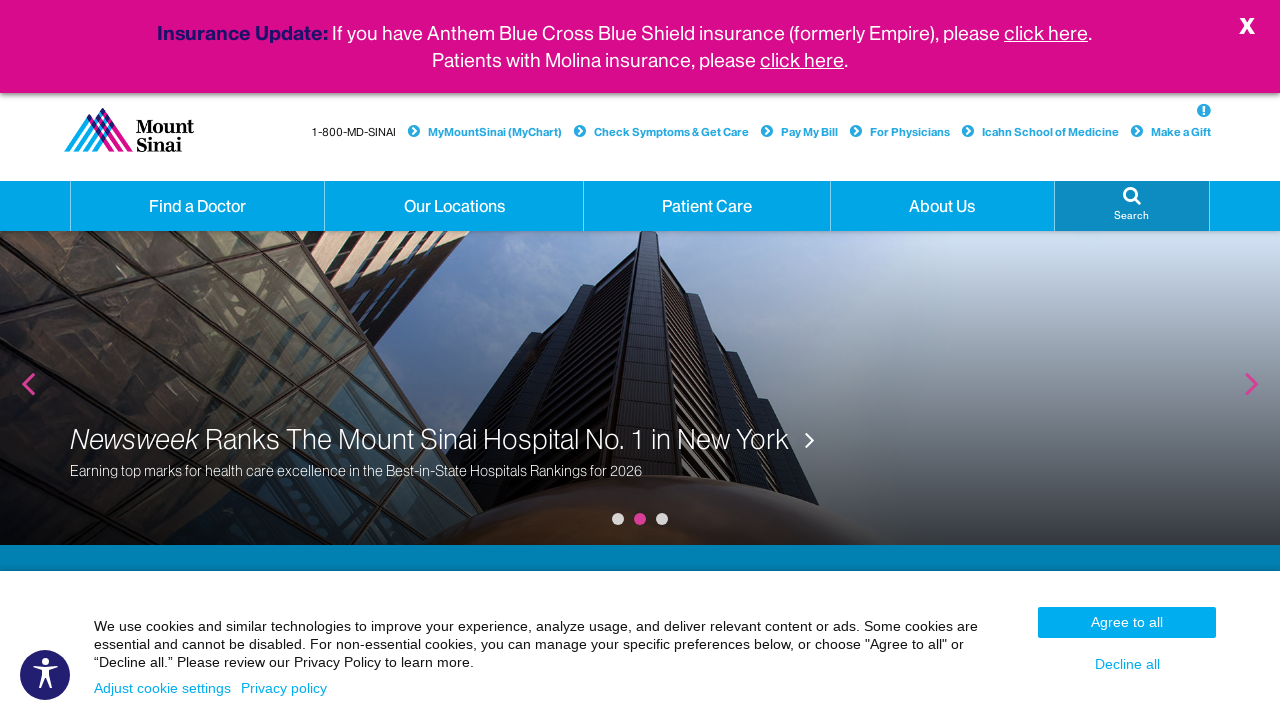